Tests nested iframe handling by navigating to a page with multiple frames, switching between outer and inner iframes, and interacting with elements within them

Starting URL: https://demo.automationtesting.in/Frames.html

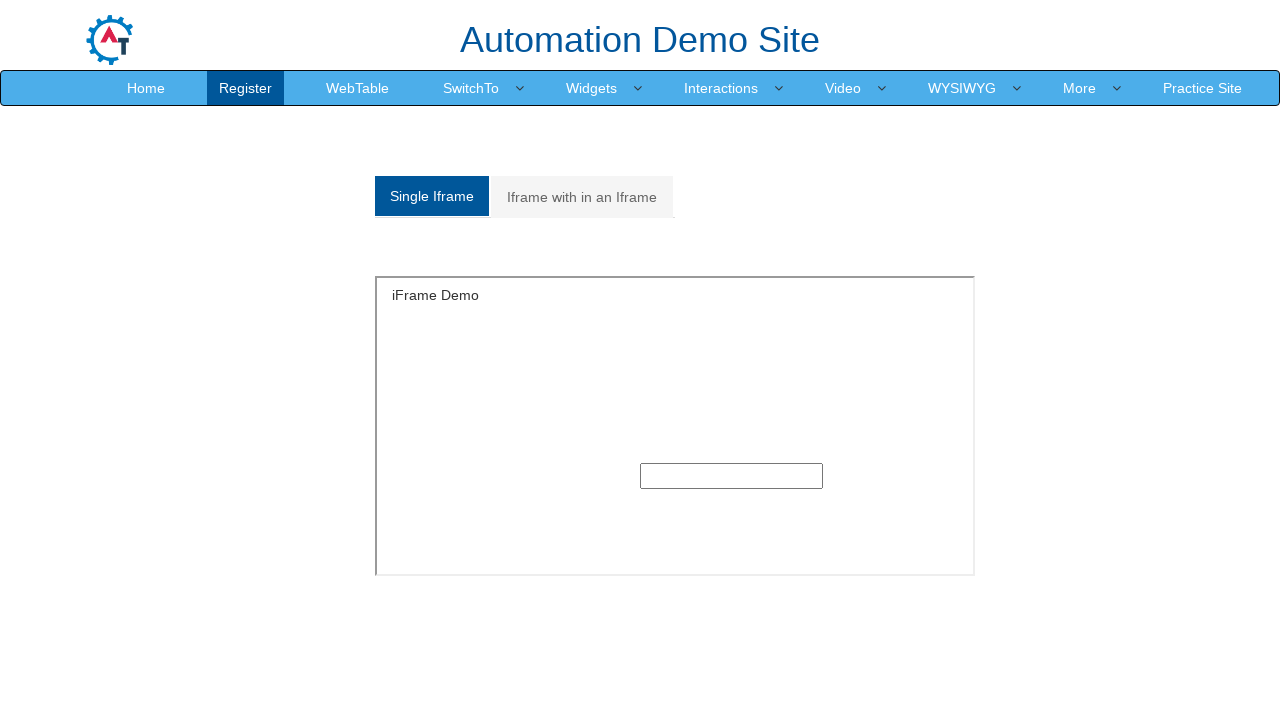

Clicked on 'Iframe with in an Iframe' tab at (582, 197) on xpath=//a[contains(text(),'Iframe with in an Iframe')]
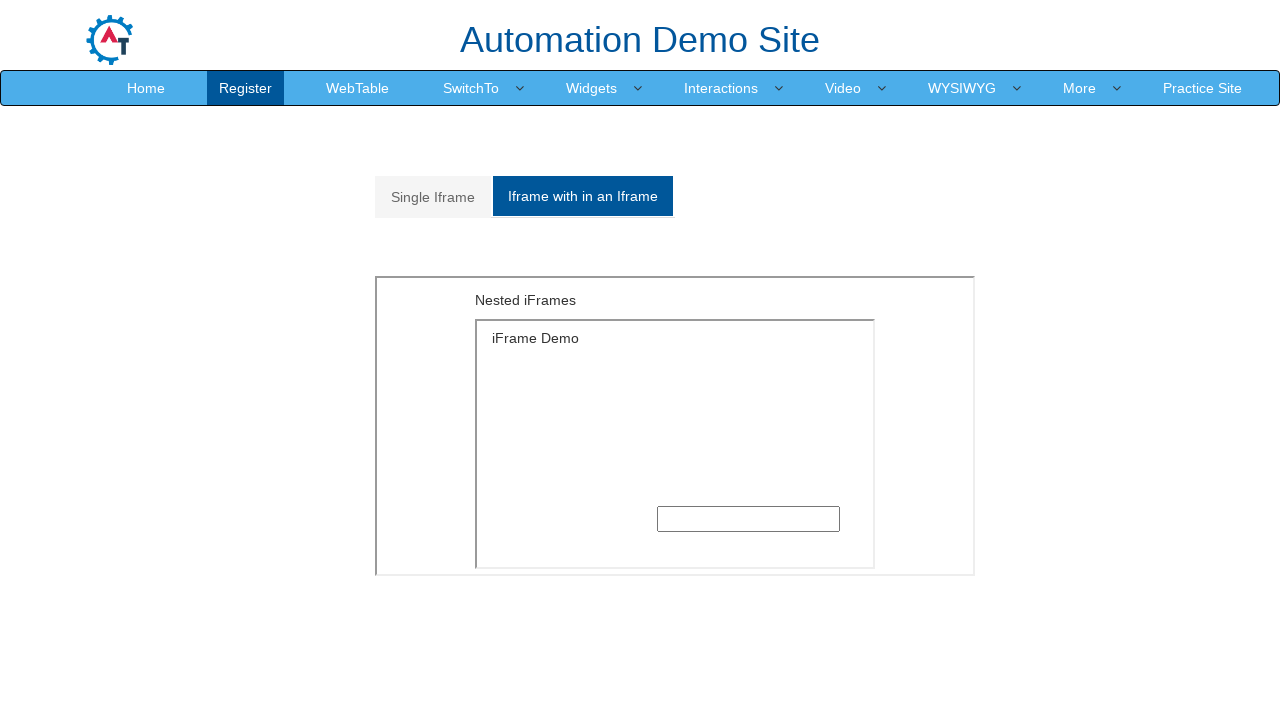

Located outer iframe with src='MultipleFrames.html'
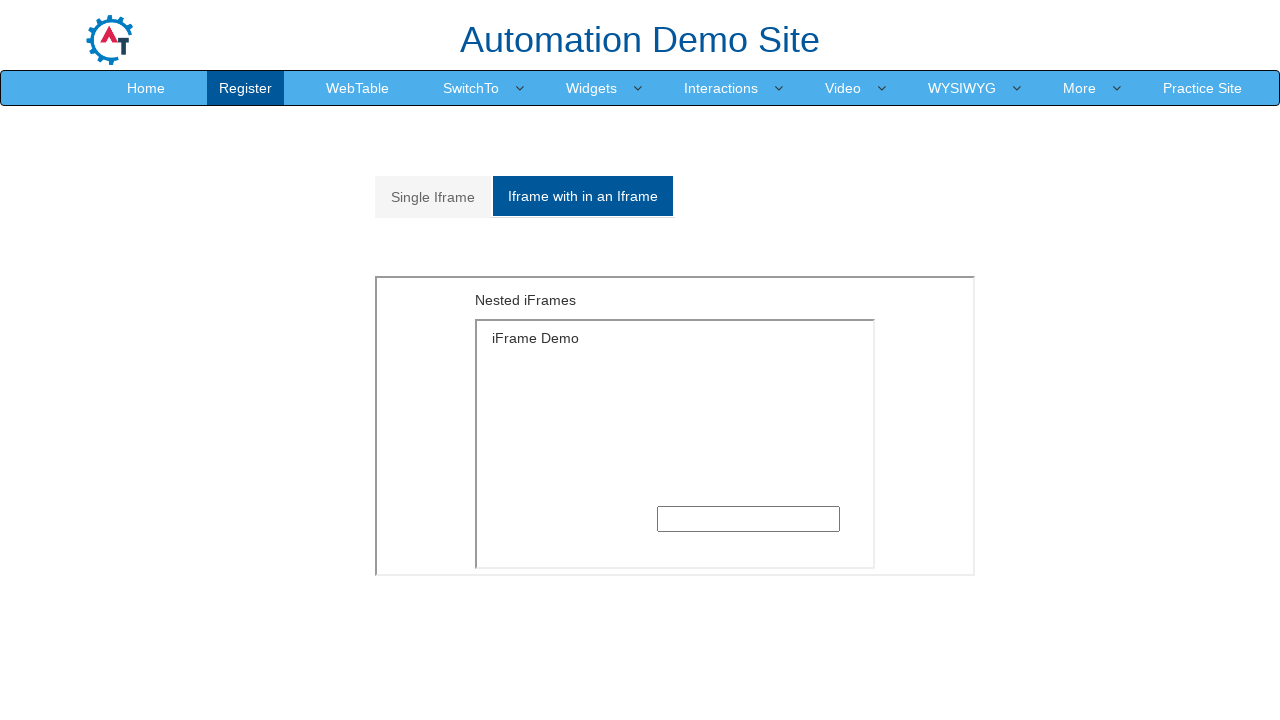

Located inner iframe nested within outer iframe
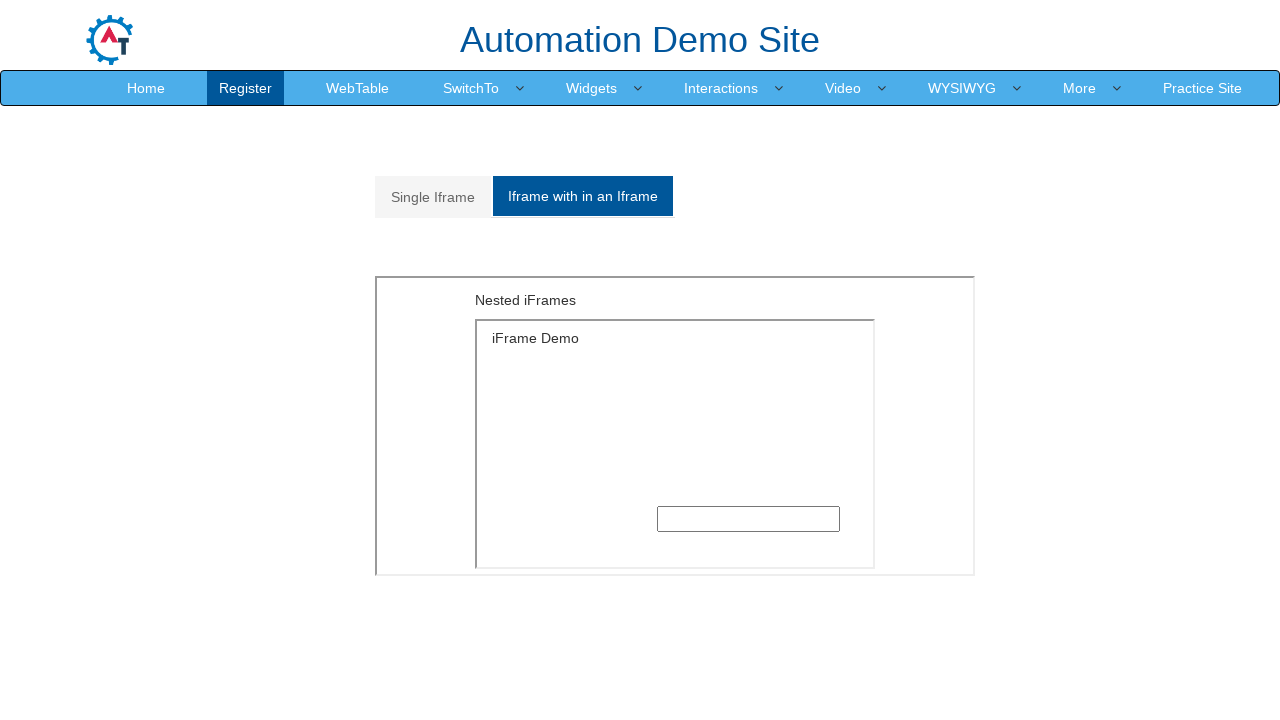

Filled text input field in inner iframe with 'Welcome' on xpath=//iframe[@src='MultipleFrames.html'] >> internal:control=enter-frame >> xp
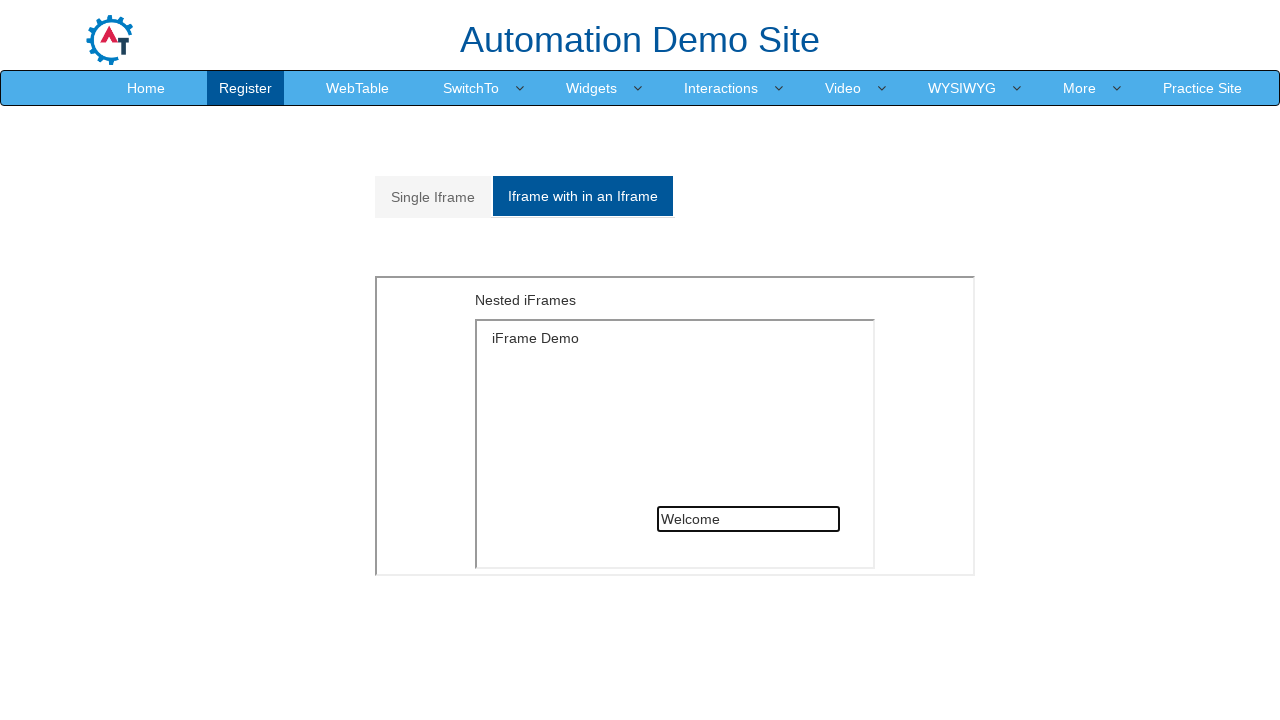

Clicked on 'SwitchTo' link in main page at (471, 88) on xpath=//a[contains(text(),'SwitchTo')]
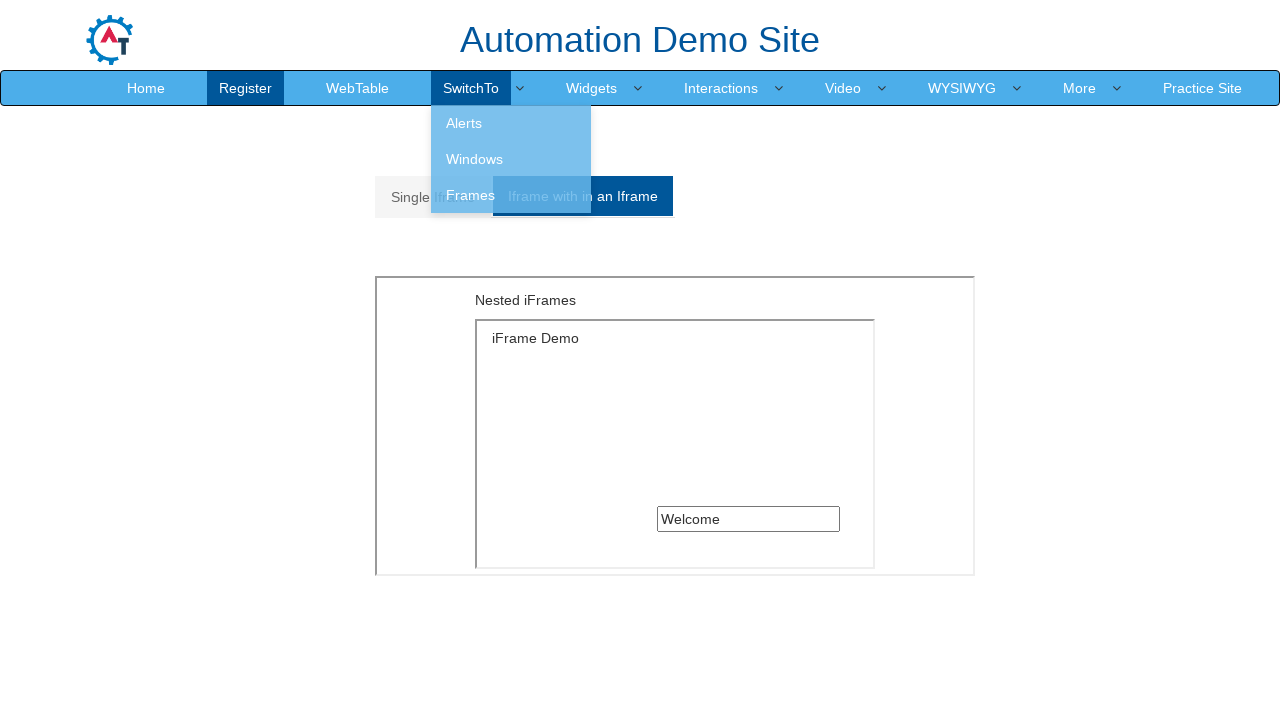

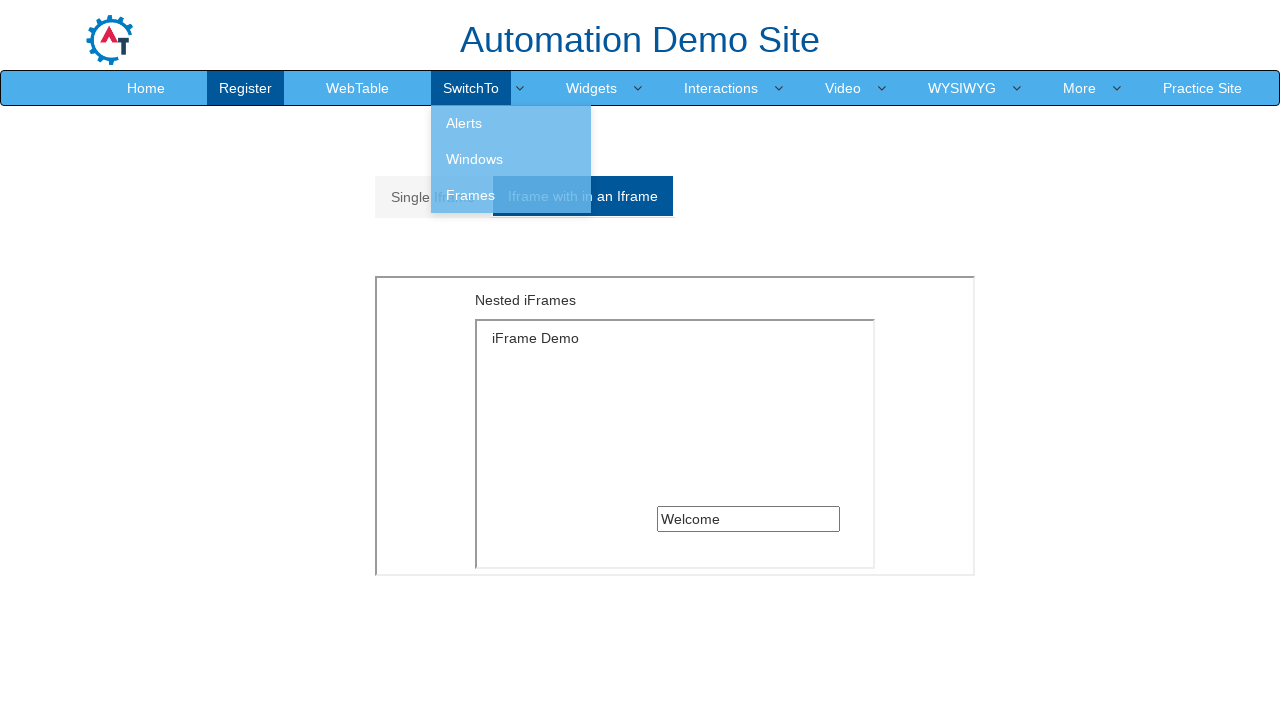